Tests disappearing elements by refreshing the page until 5 elements are displayed

Starting URL: https://the-internet.herokuapp.com/

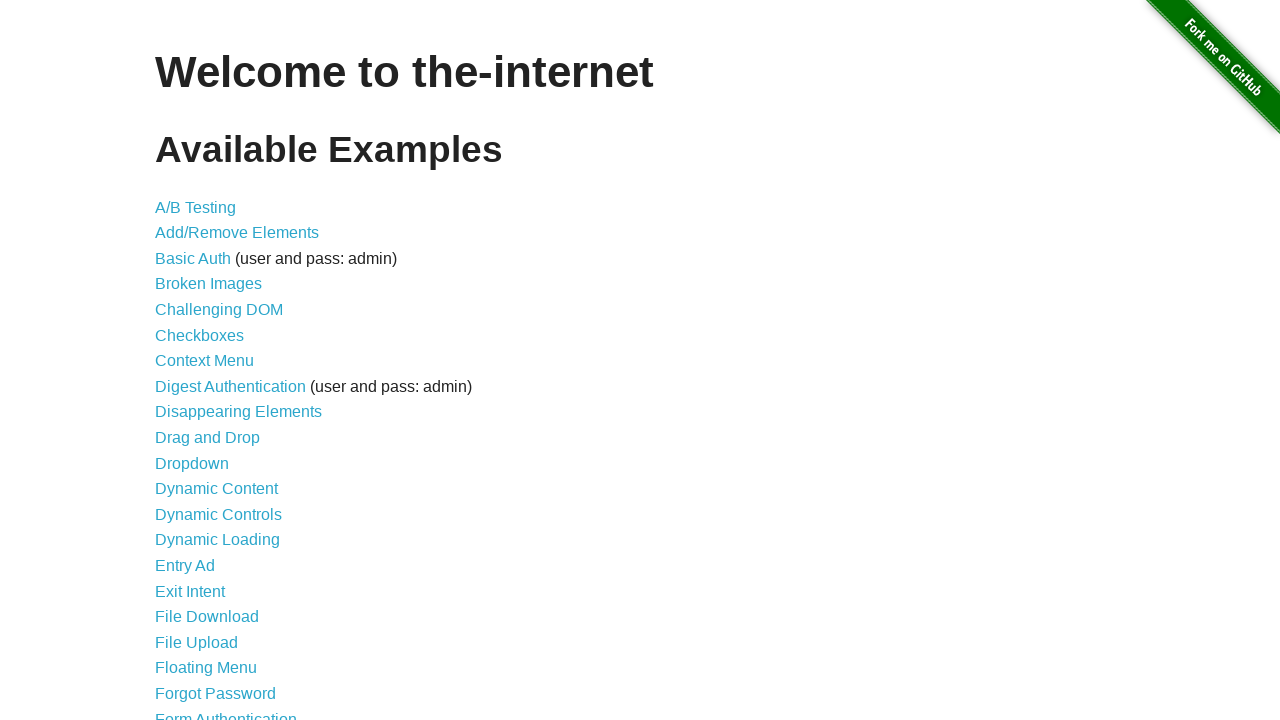

Clicked on 'Disappearing Elements' link at (238, 412) on a:has-text("Disappearing Elements")
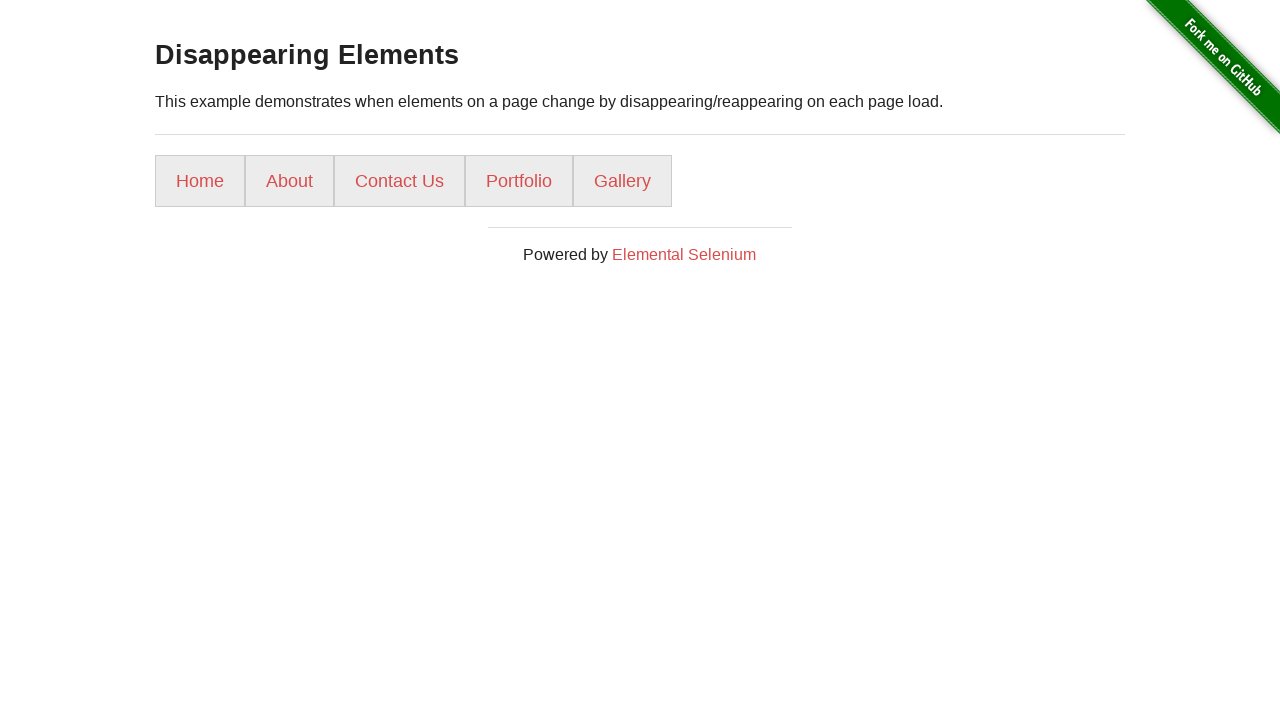

Located list elements (attempt 1)
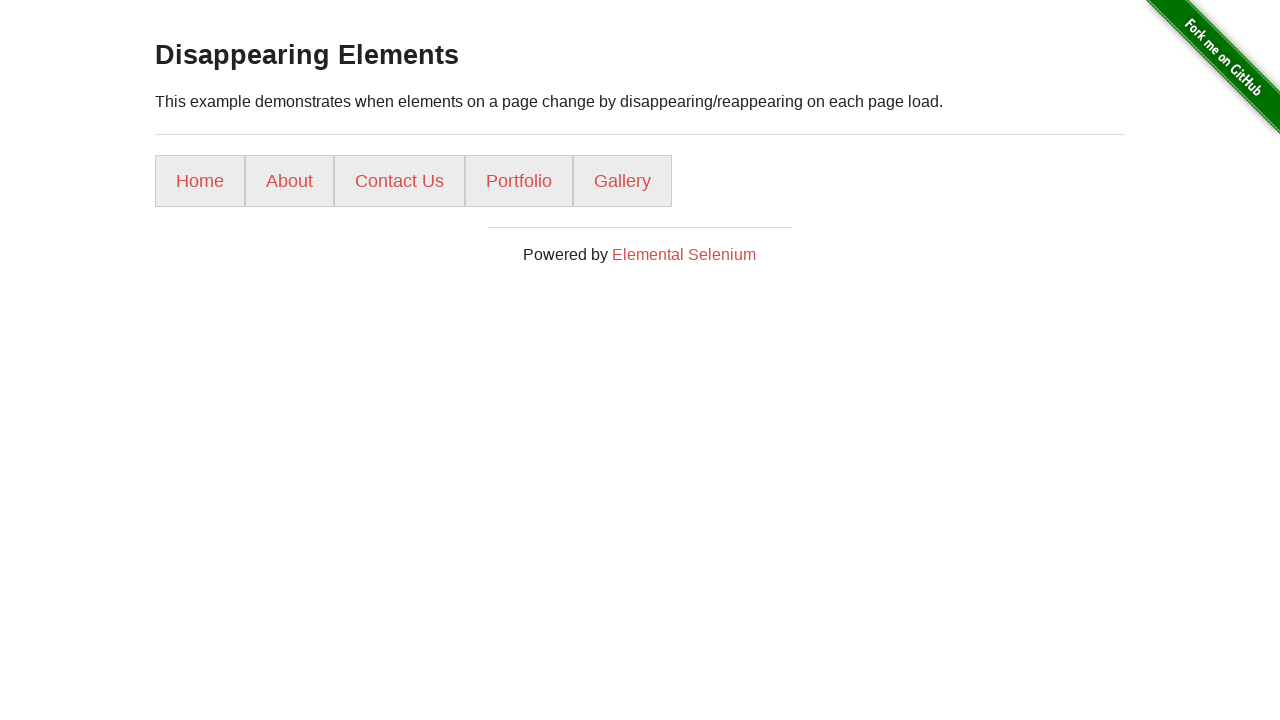

Found 5 elements displayed, test condition met
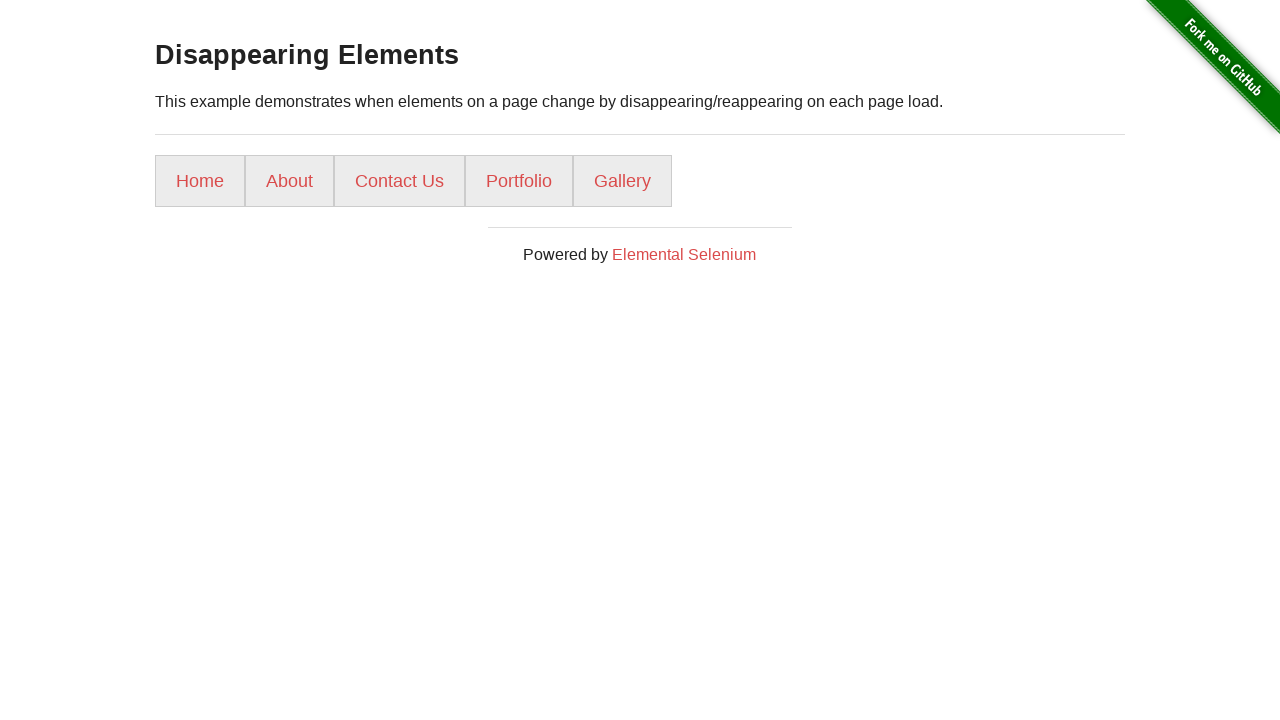

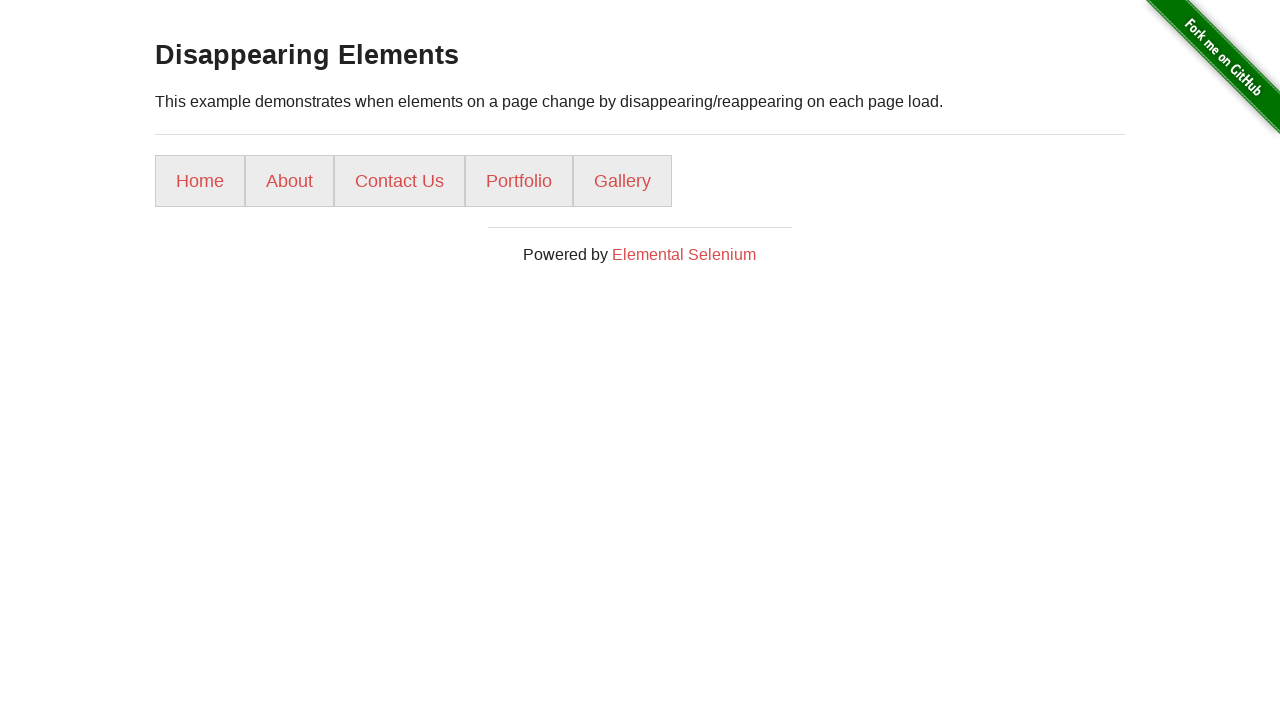